Hovers over the Verticals menu item

Starting URL: https://www.tranktechnologies.com/

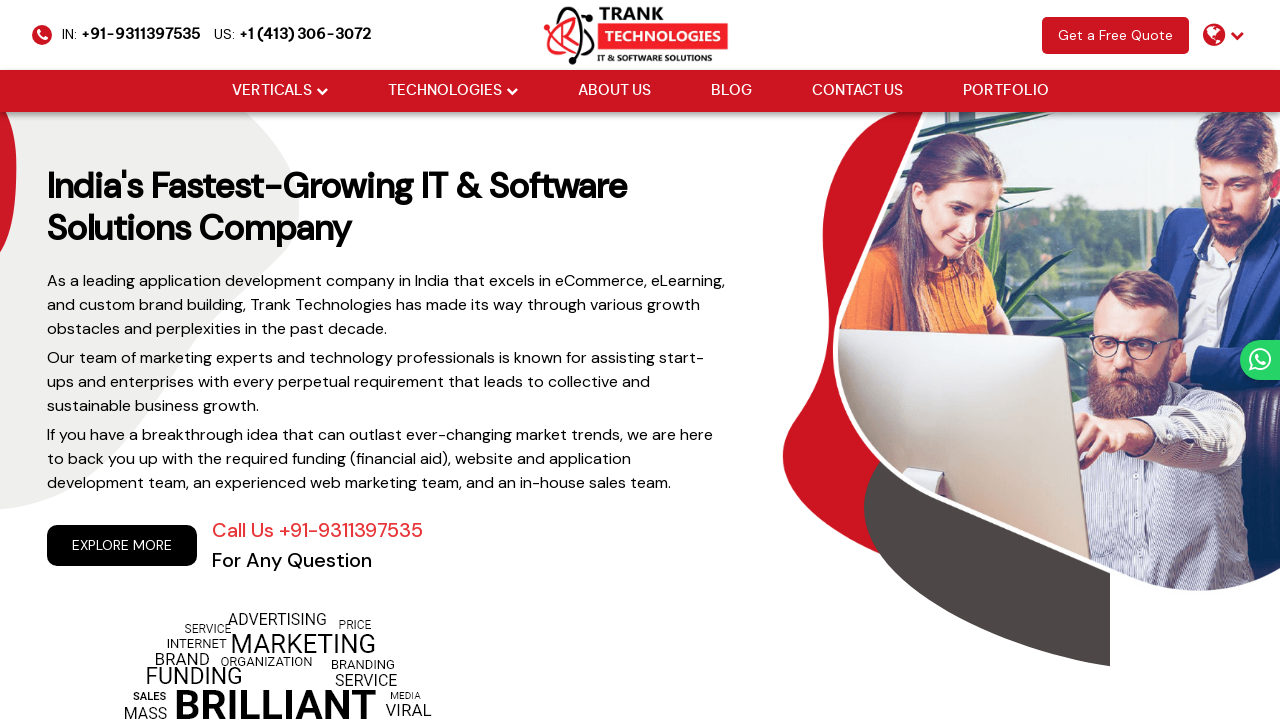

Navigated to https://www.tranktechnologies.com/
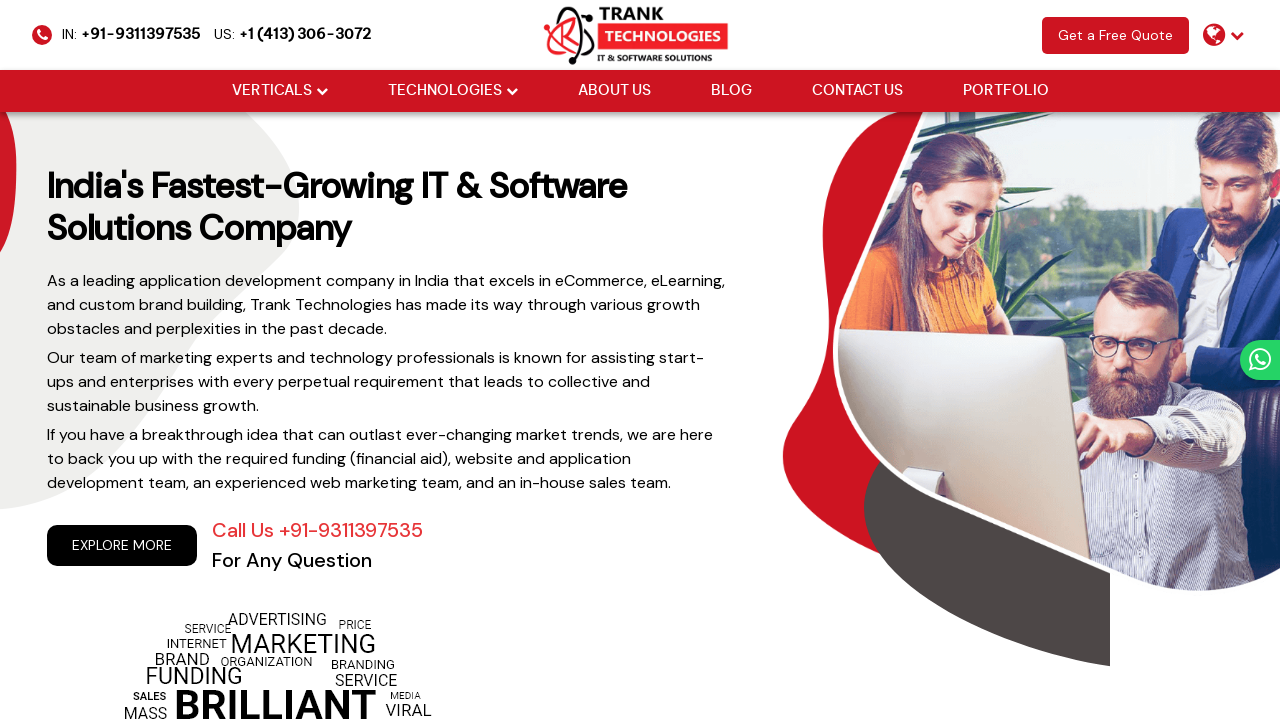

Hovered over the Verticals menu item at (272, 91) on xpath=//li[@class='drop_down']//a[@href='#'][normalize-space()='Verticals']
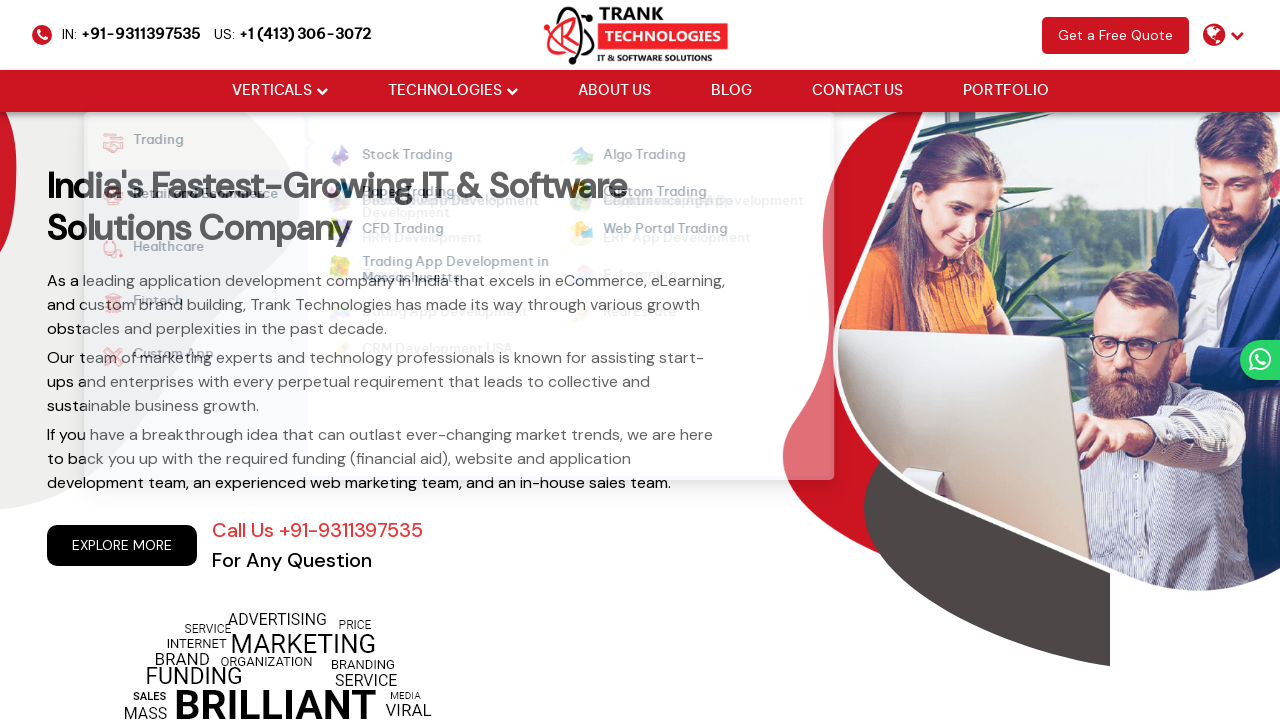

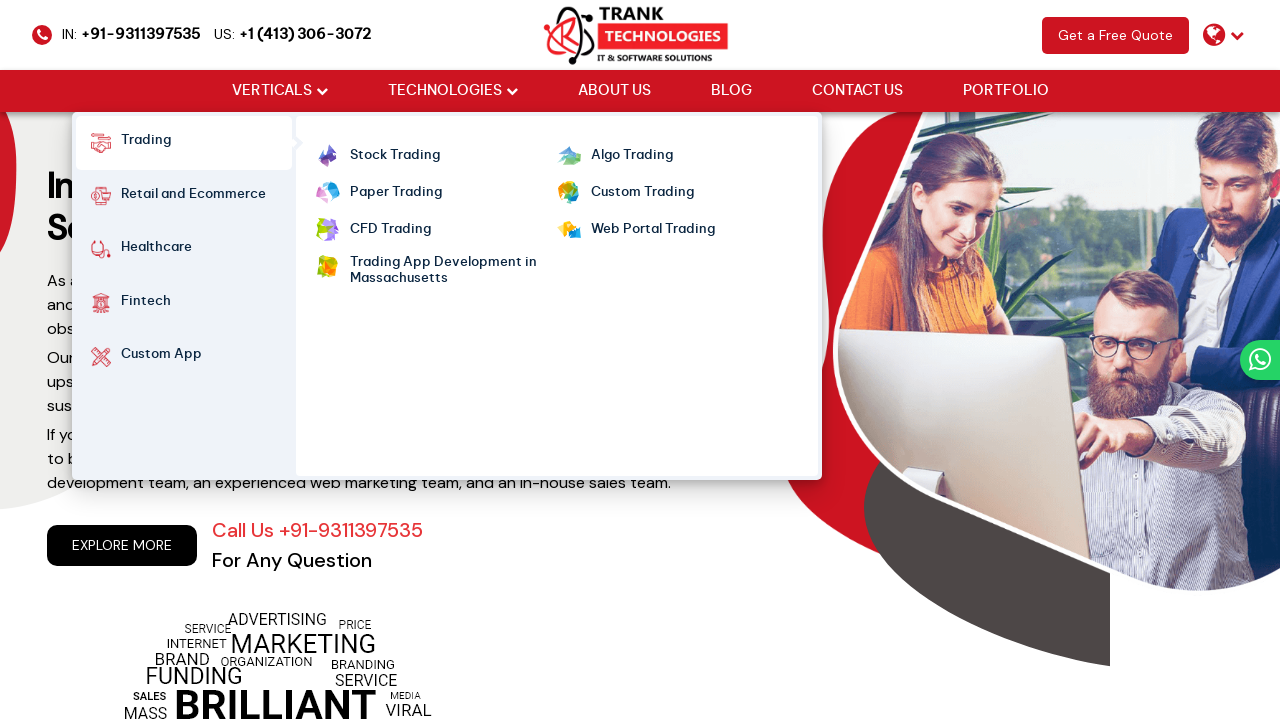